Tests loading both green and blue elements simultaneously, verifying the complex loading state transitions through multiple phases until both complete successfully.

Starting URL: https://uljanovs.github.io/site/examples/loading_color

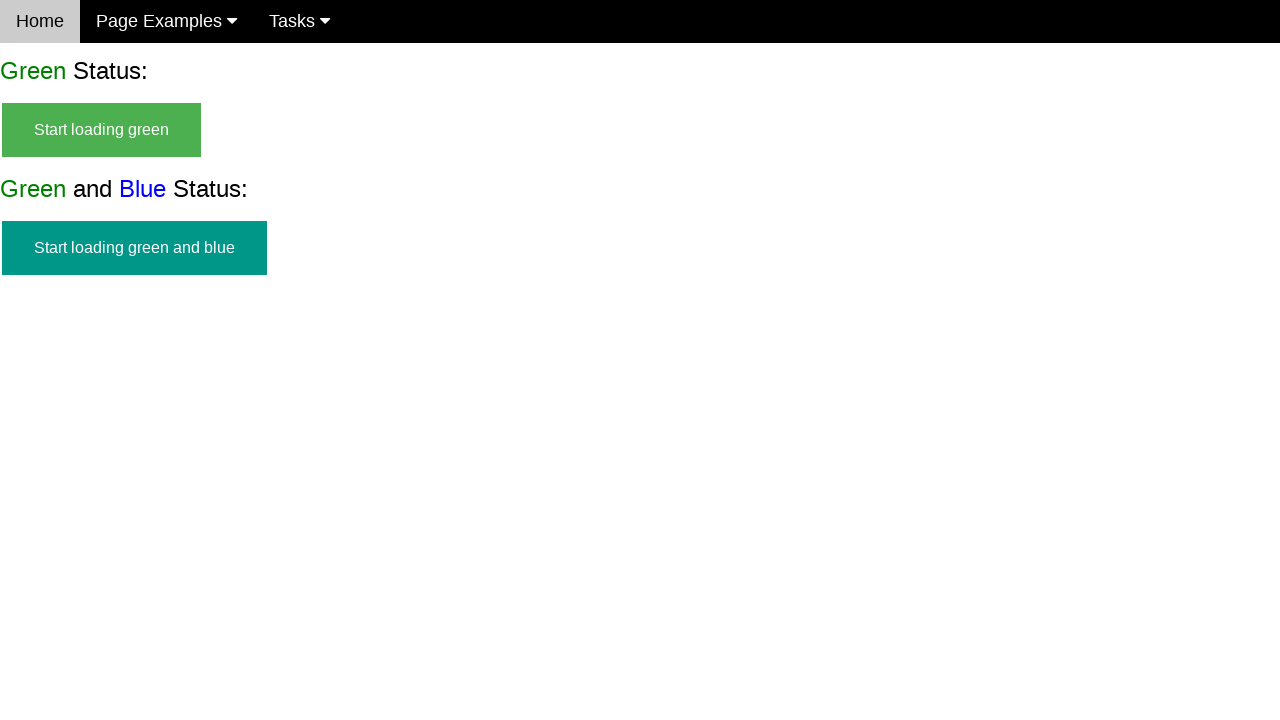

Green and blue button appeared
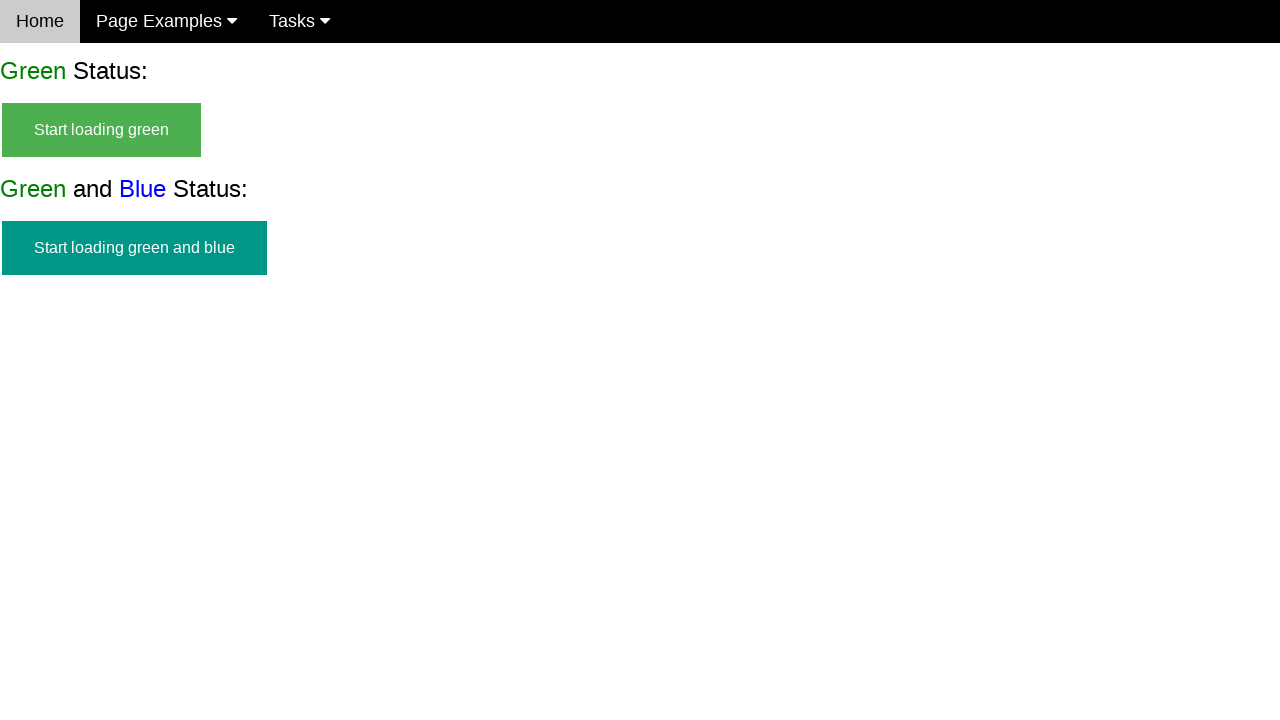

Clicked start loading green and blue button at (134, 248) on #start_green_and_blue
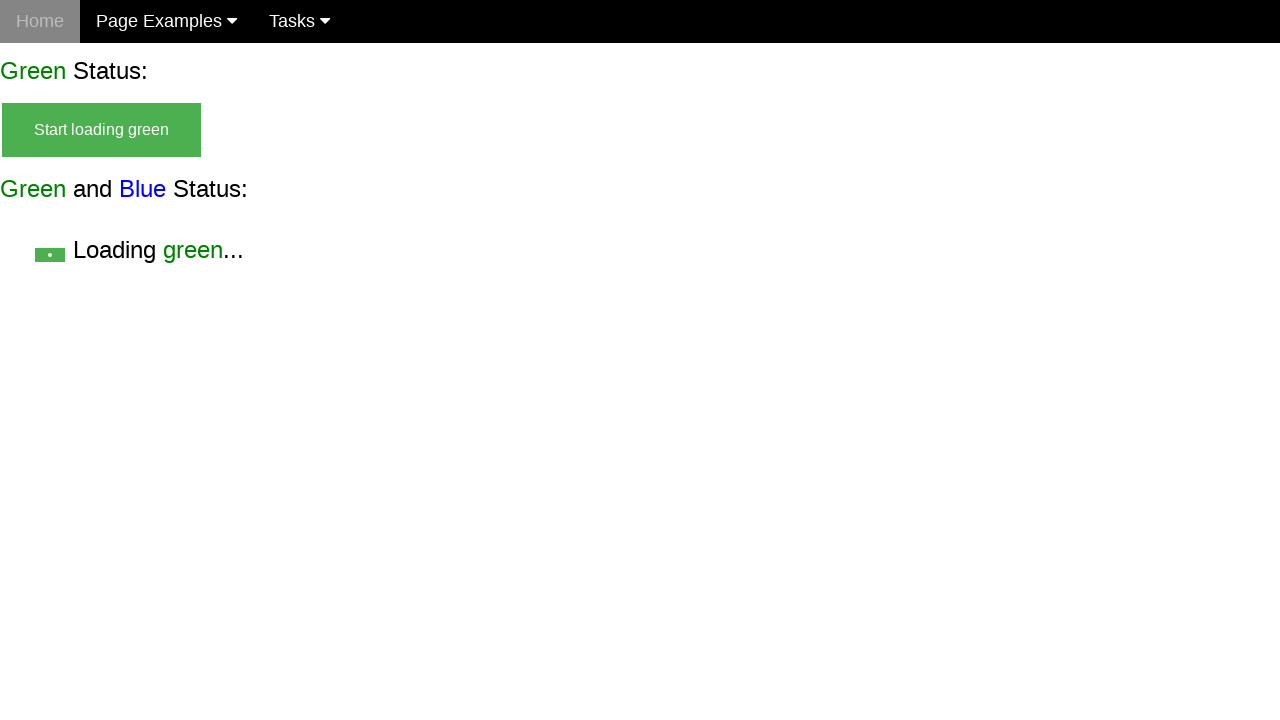

Loading green without blue text appeared
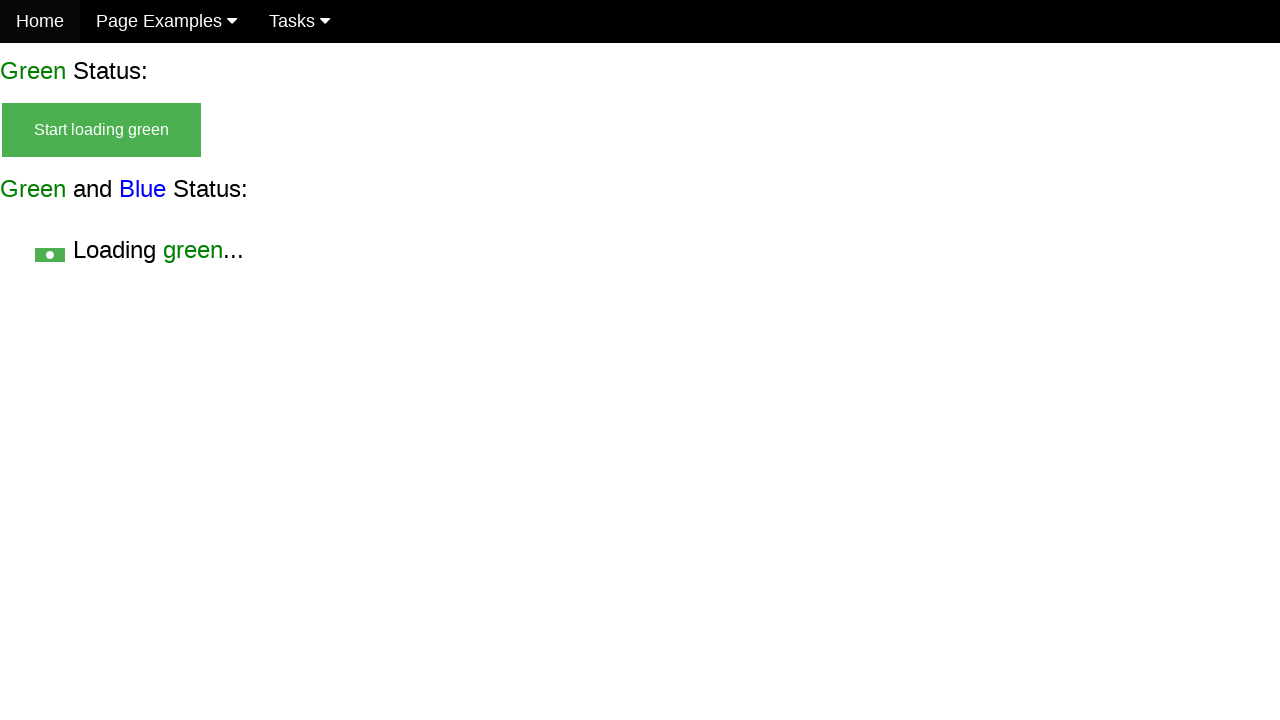

Loading green with blue text appeared
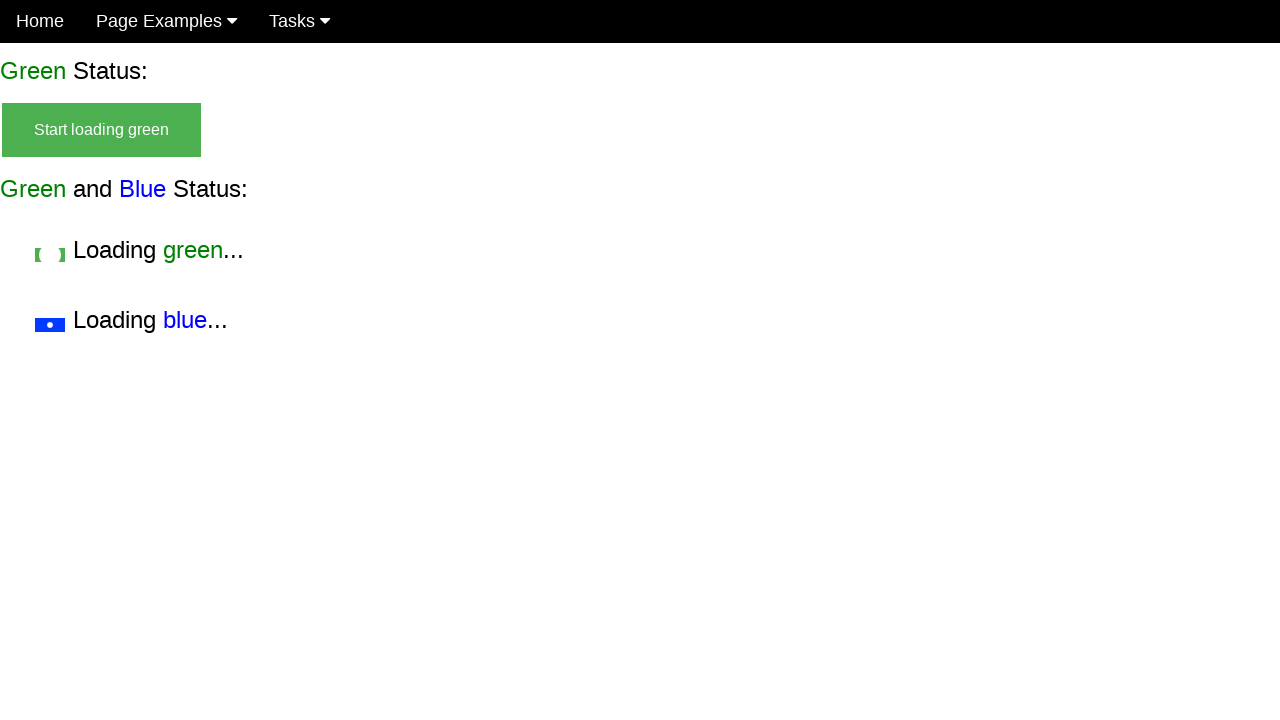

Loading blue without green text appeared
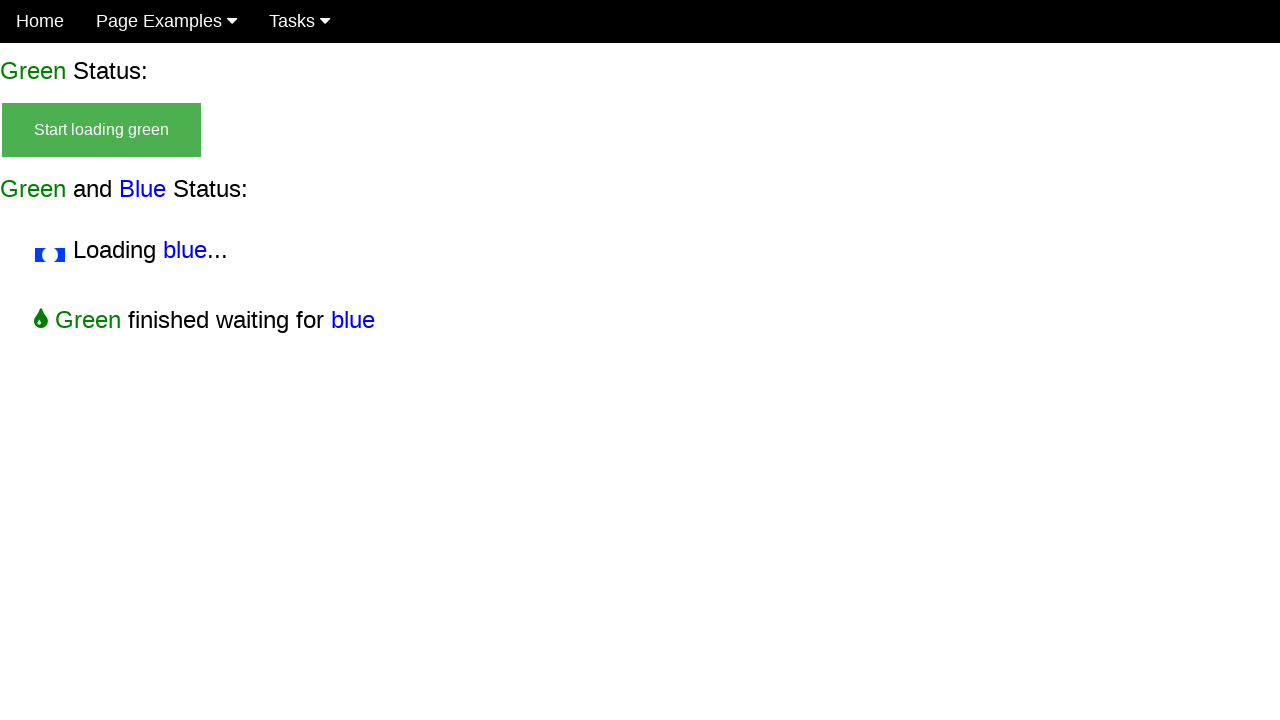

Final success message for both green and blue elements appeared
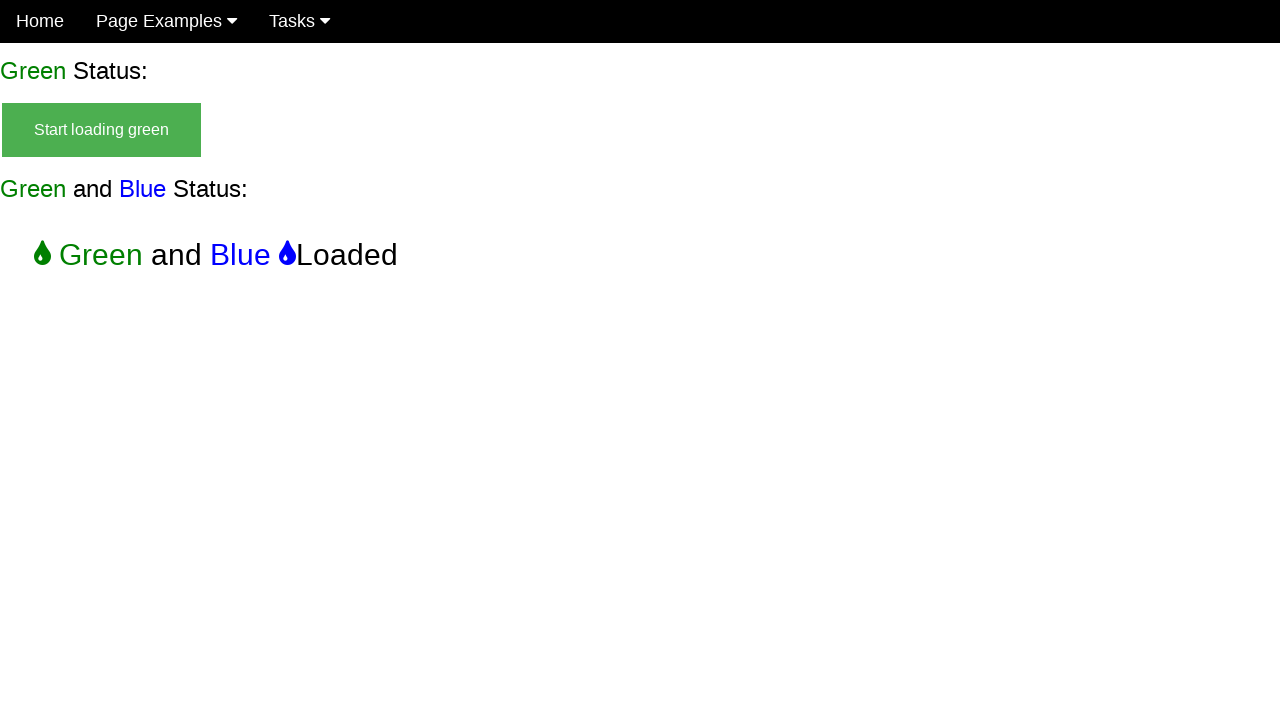

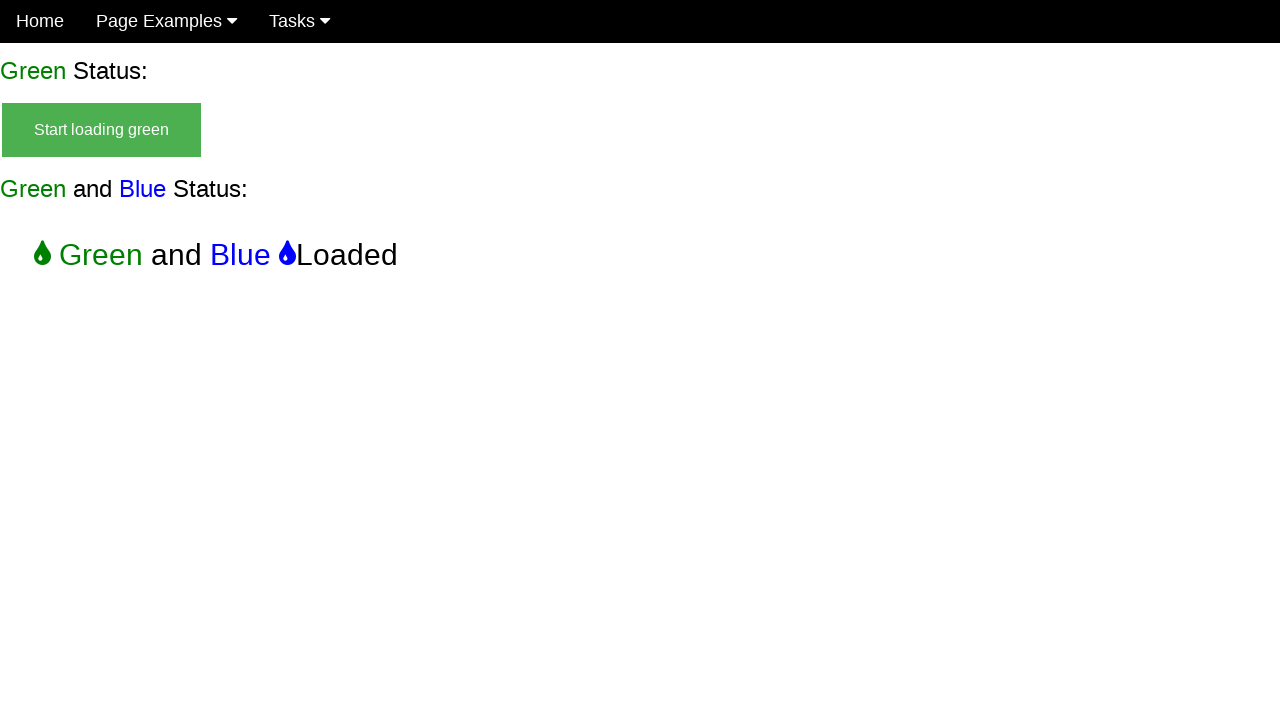